Tests the search functionality by searching for "kot" and verifying results contain the search term

Starting URL: http://www.99-bottles-of-beer.net/

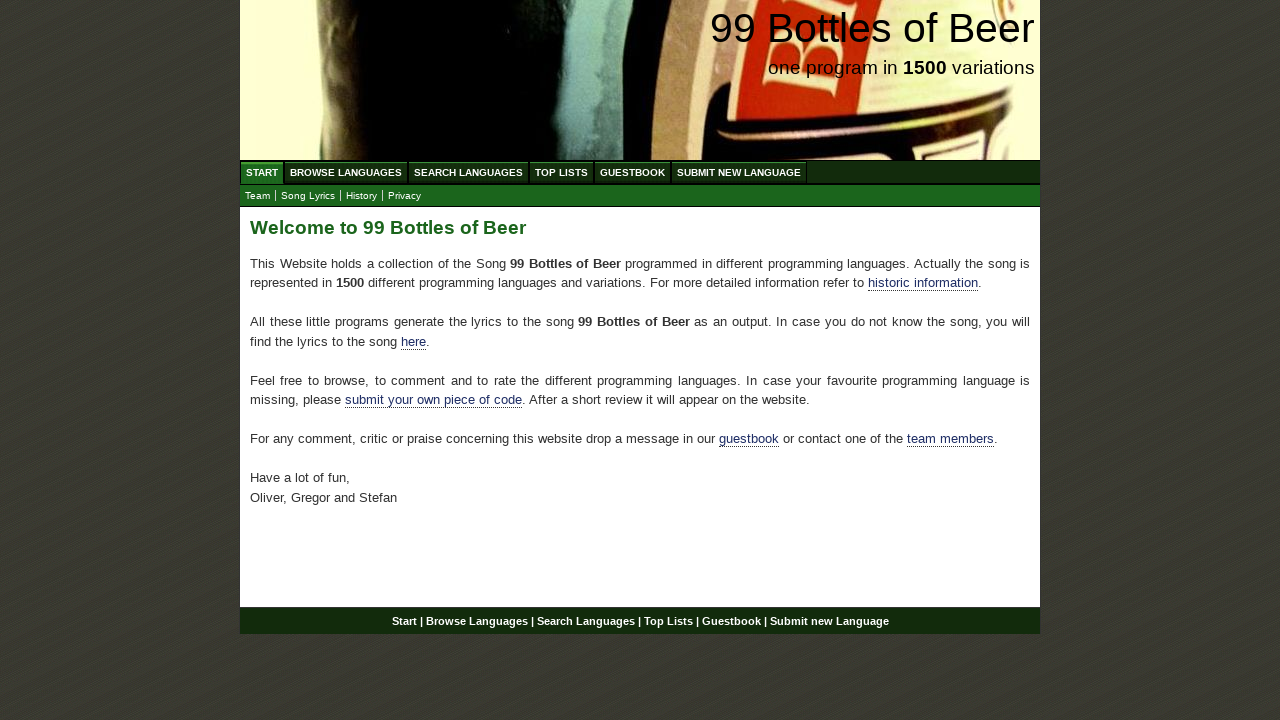

Clicked 'Search Languages' button at (468, 172) on xpath=//li/a[text()='Search Languages']
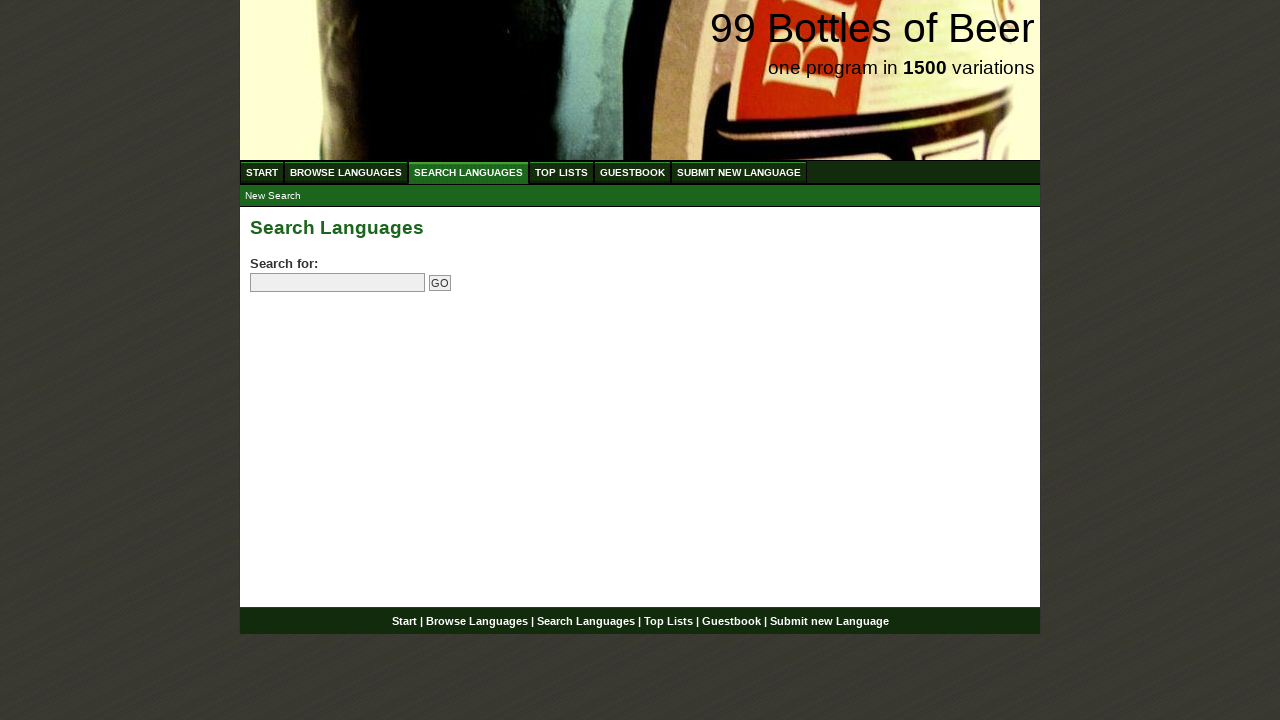

Filled search field with 'kot' on xpath=//input[@name='search']
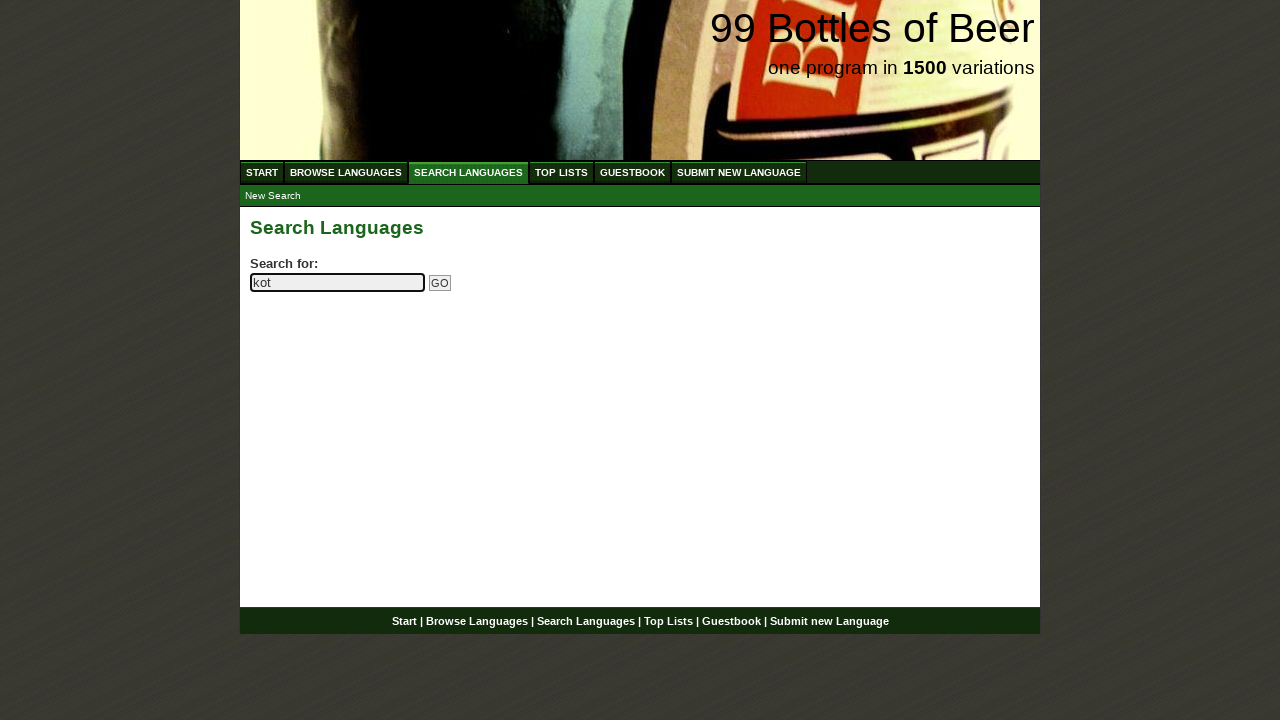

Clicked 'Go' button to search at (440, 283) on xpath=//input[@name='submitsearch']
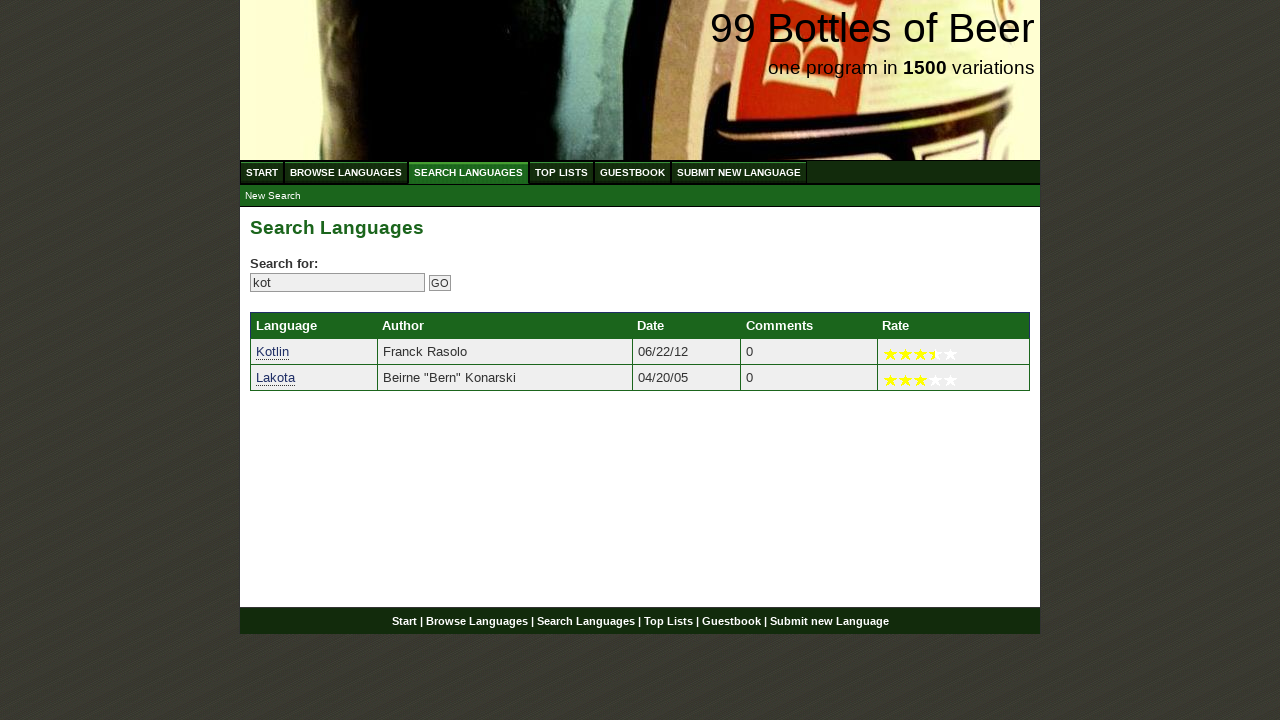

Retrieved all search result links
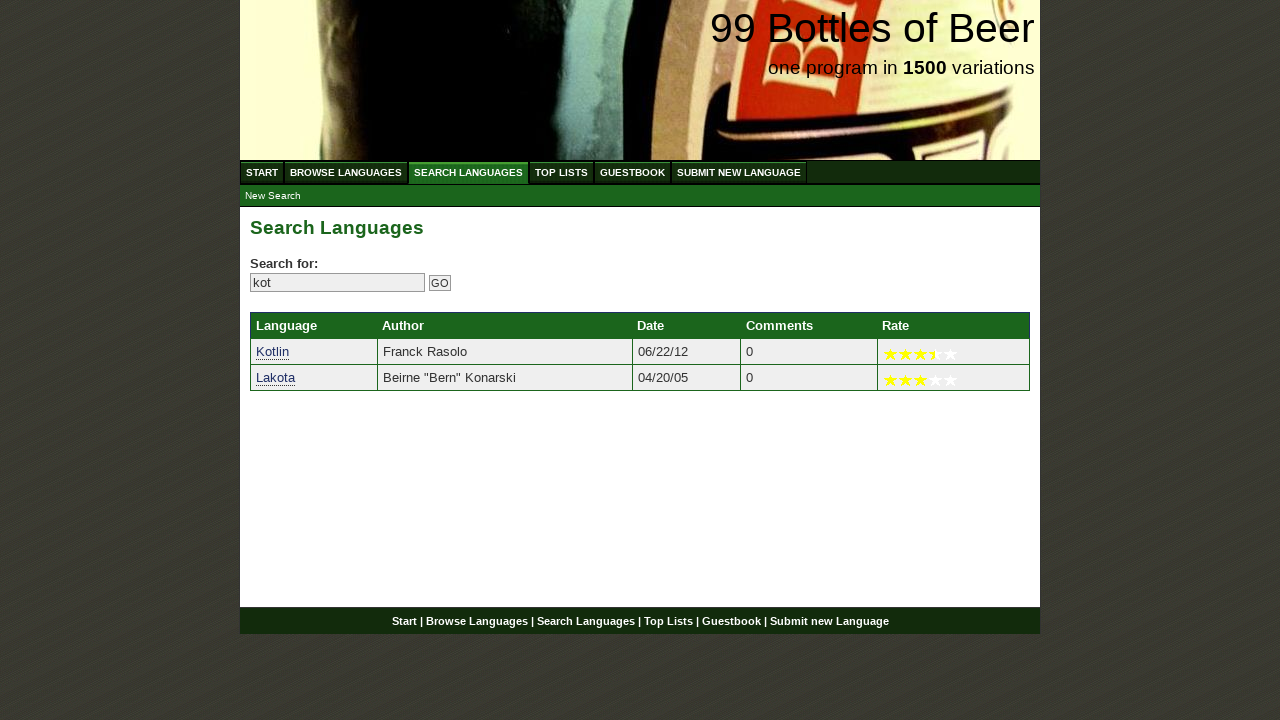

Verified search result 'Kotlin' contains 'kot'
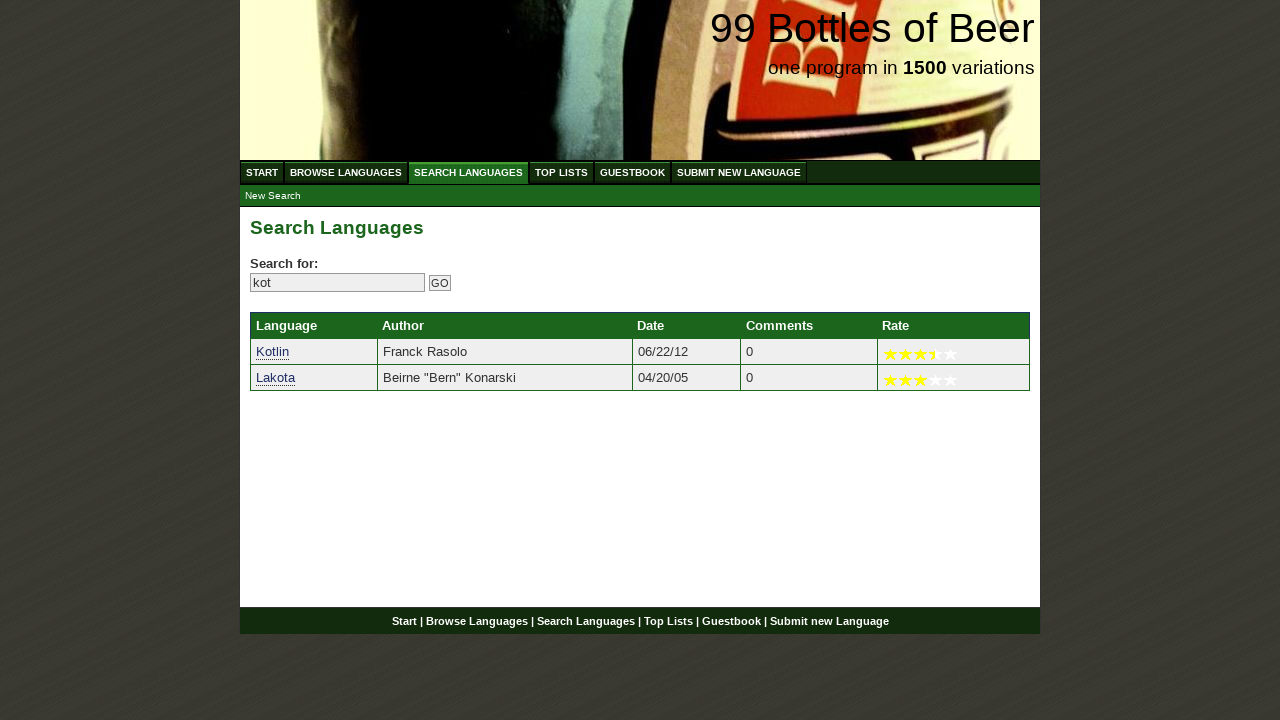

Verified search result 'Lakota' contains 'kot'
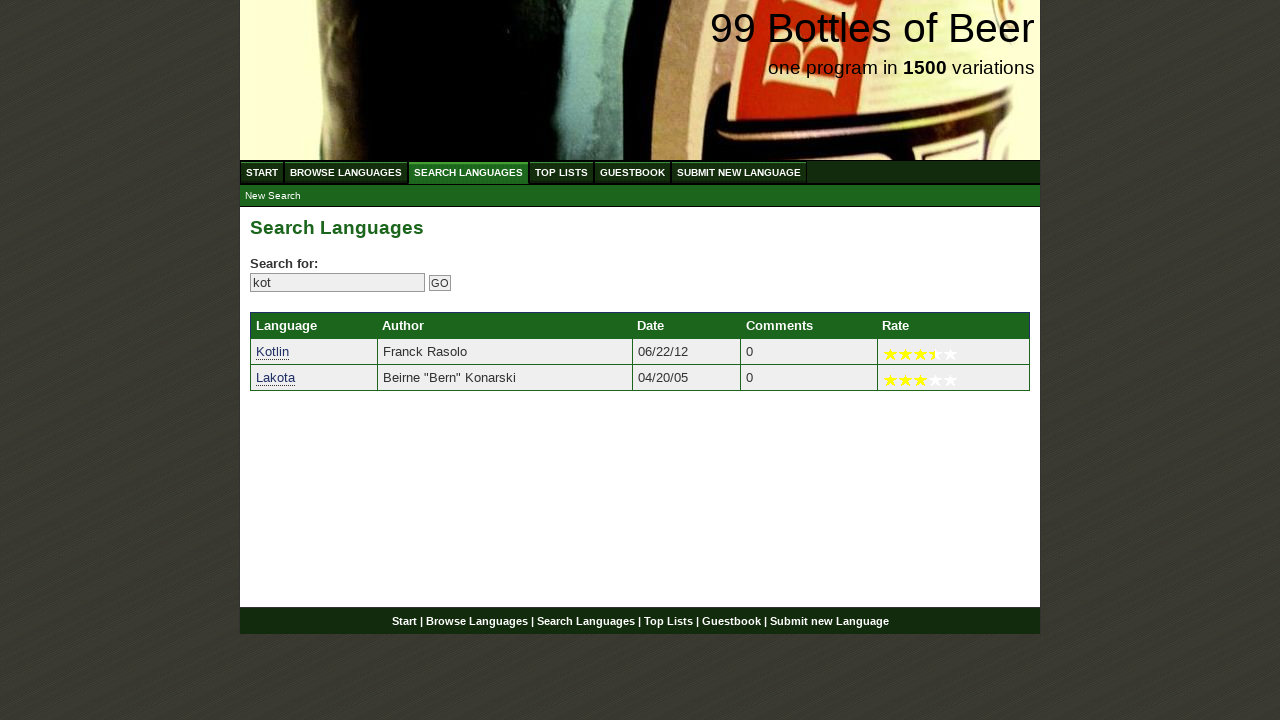

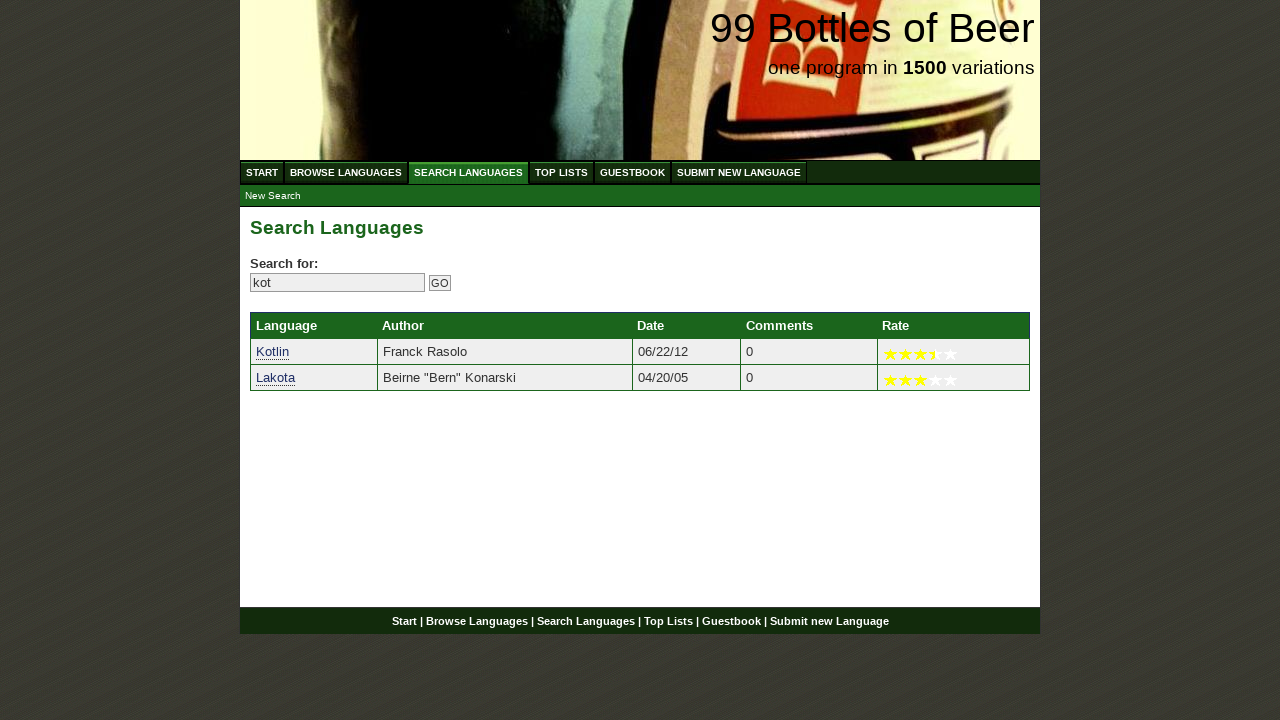